Tests adding jQuery Growl notifications to a page by injecting jQuery, jQuery Growl script, and CSS, then displaying a notification message on the page.

Starting URL: http://the-internet.herokuapp.com

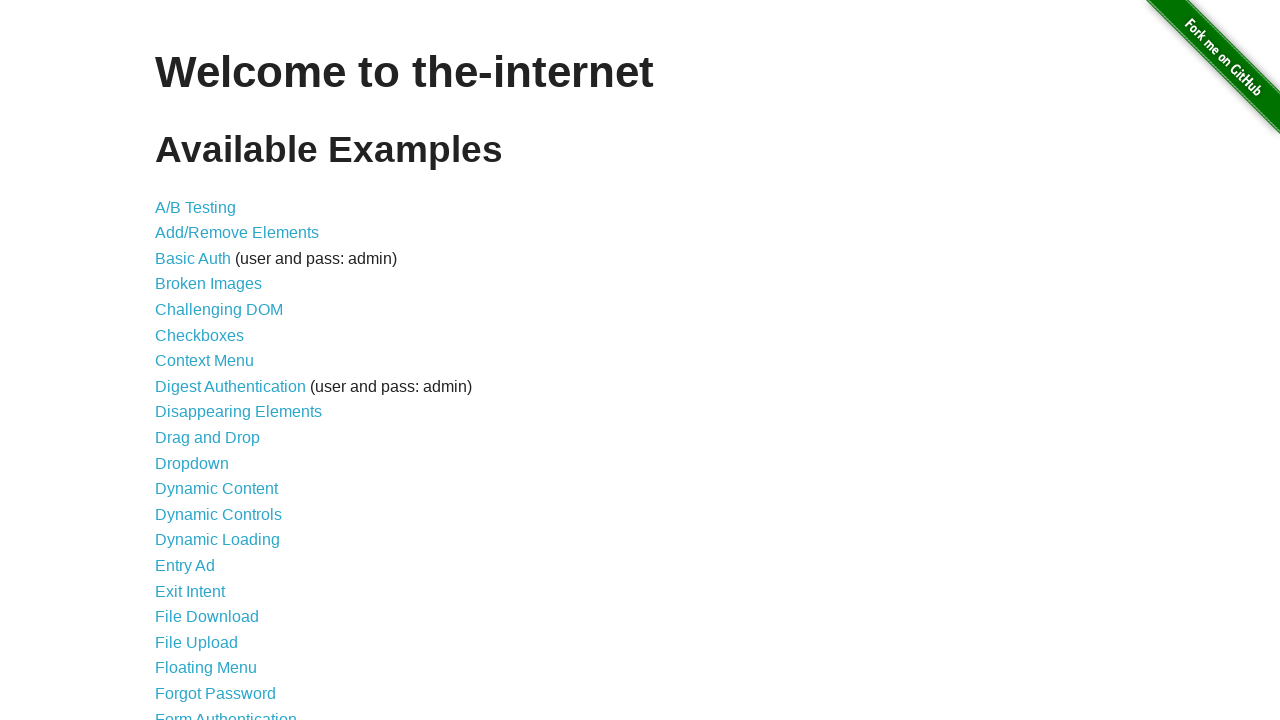

Injected jQuery library into page if not already present
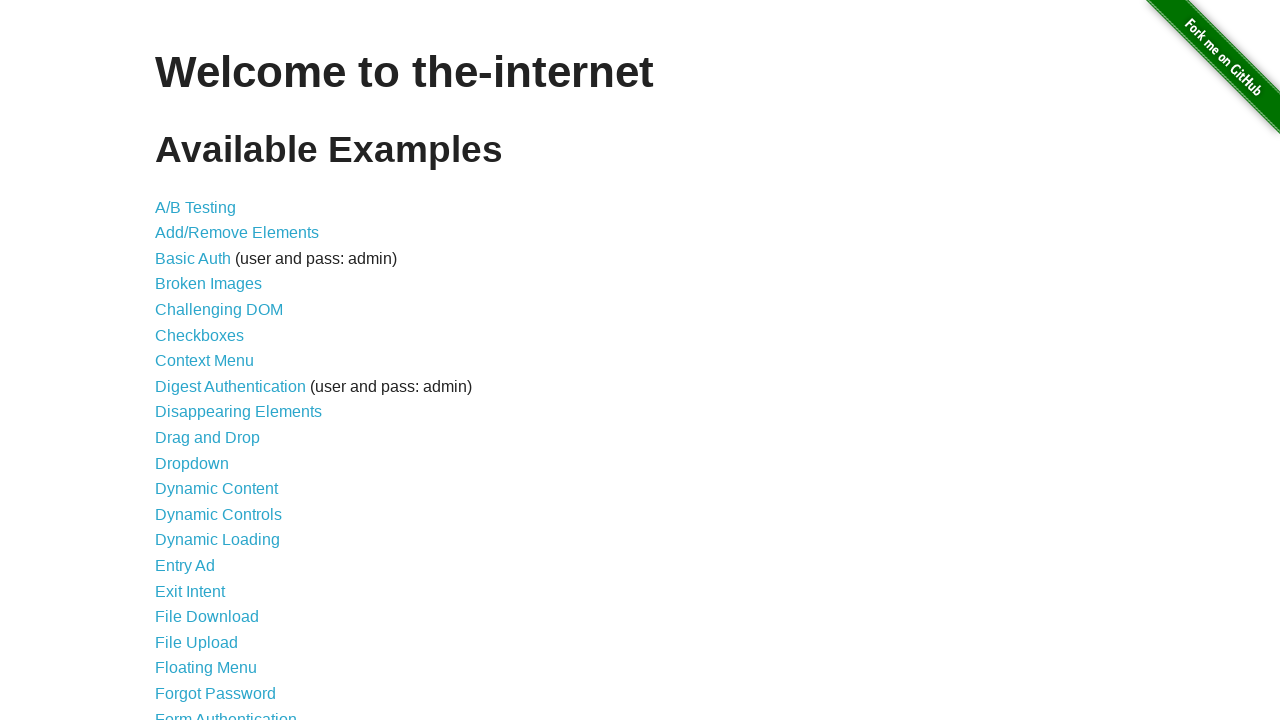

jQuery library loaded successfully
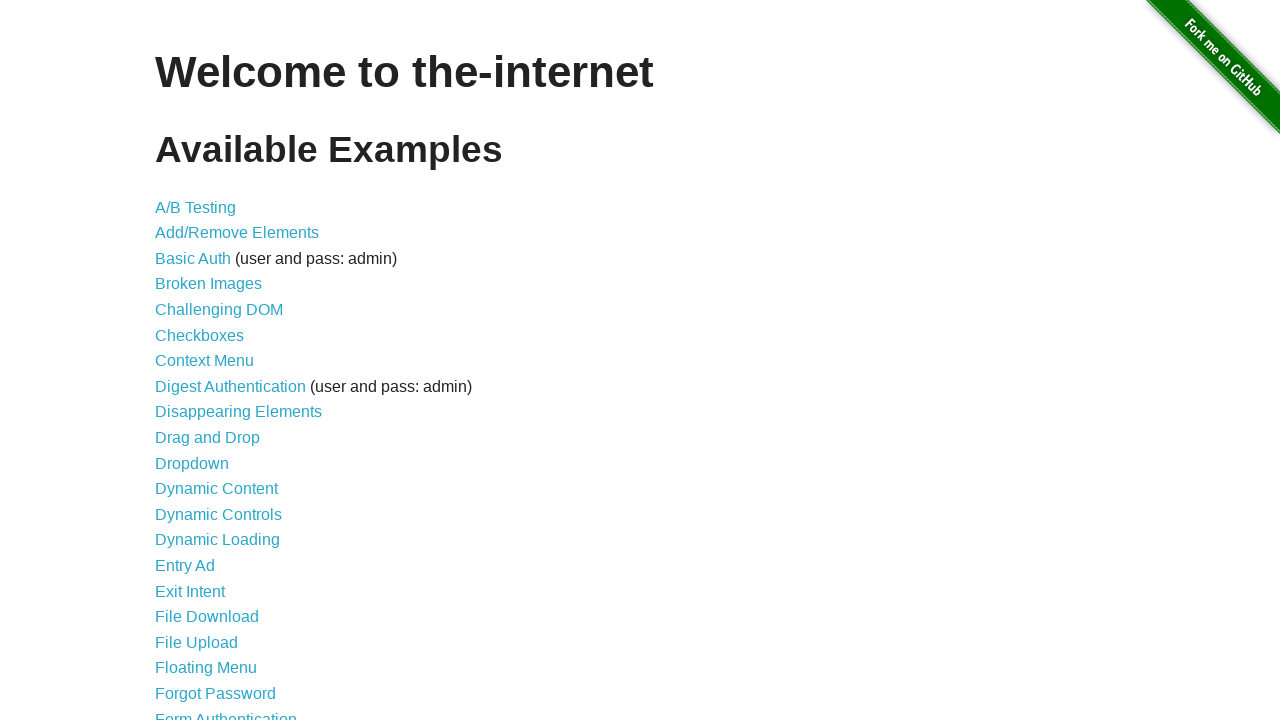

Injected jQuery Growl script into page
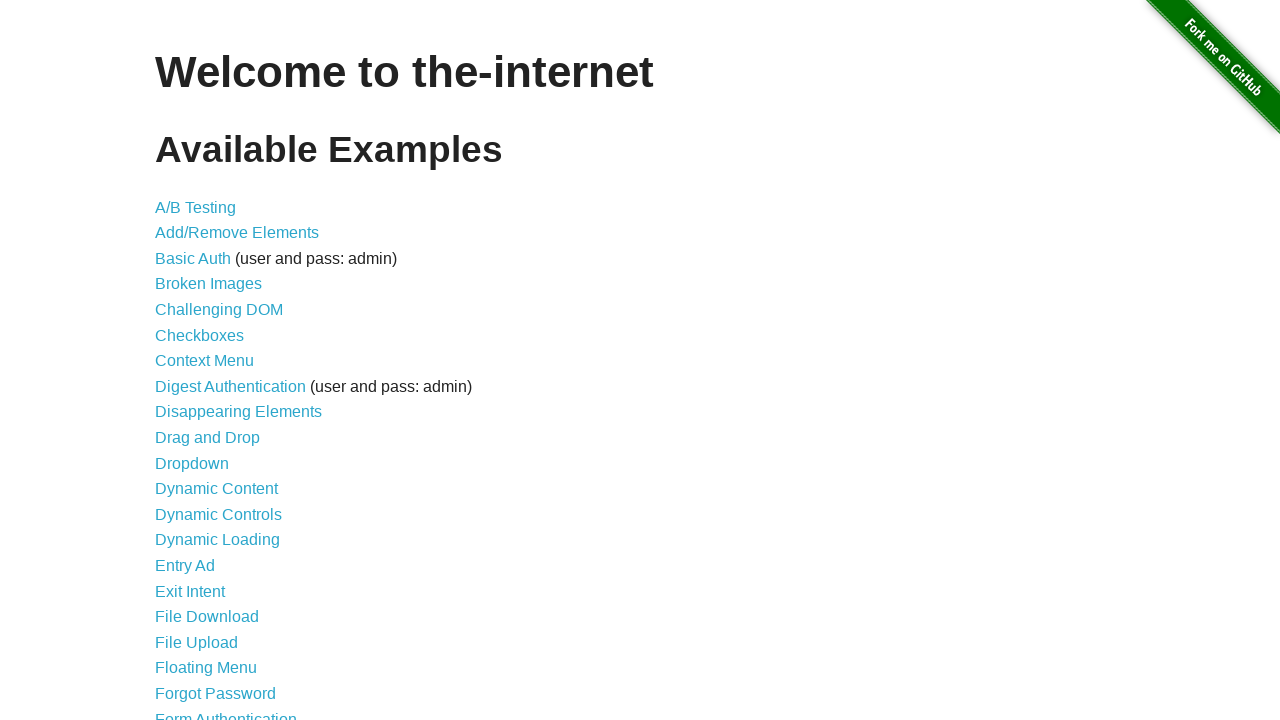

Injected jQuery Growl CSS stylesheet into page
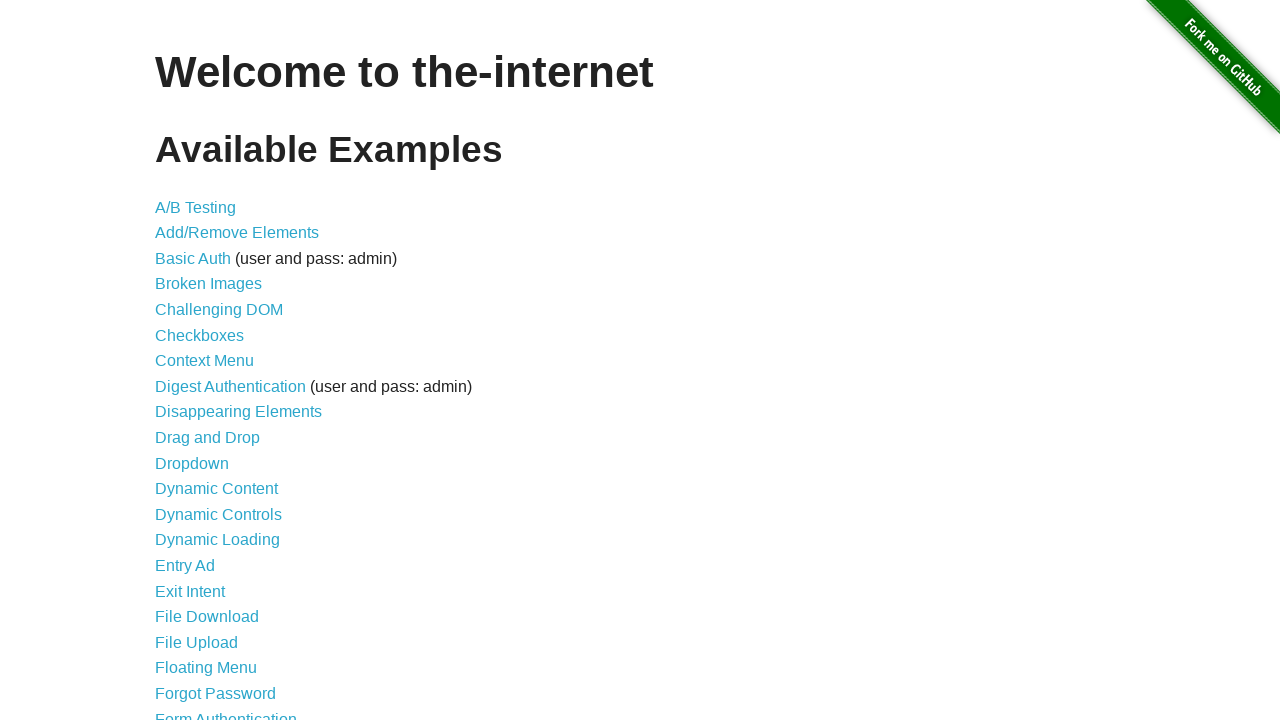

jQuery Growl function is available and ready
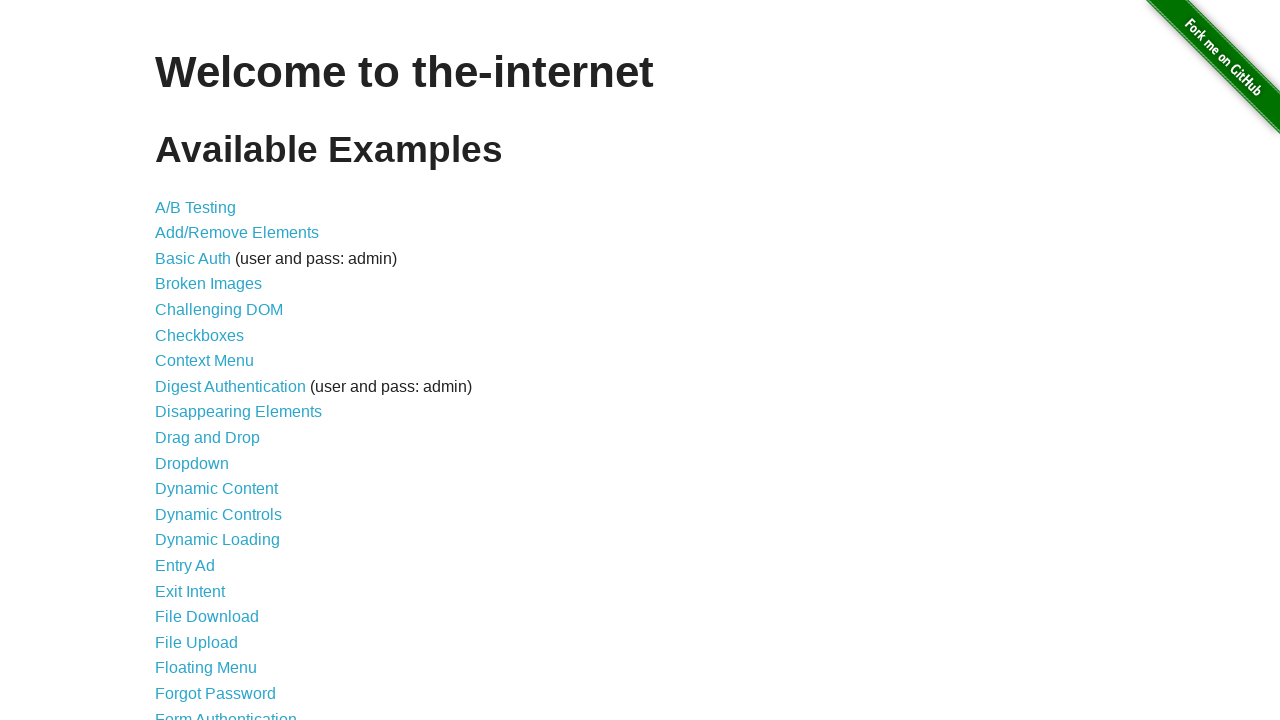

Displayed basic growl notification with title 'GET' and message '/'
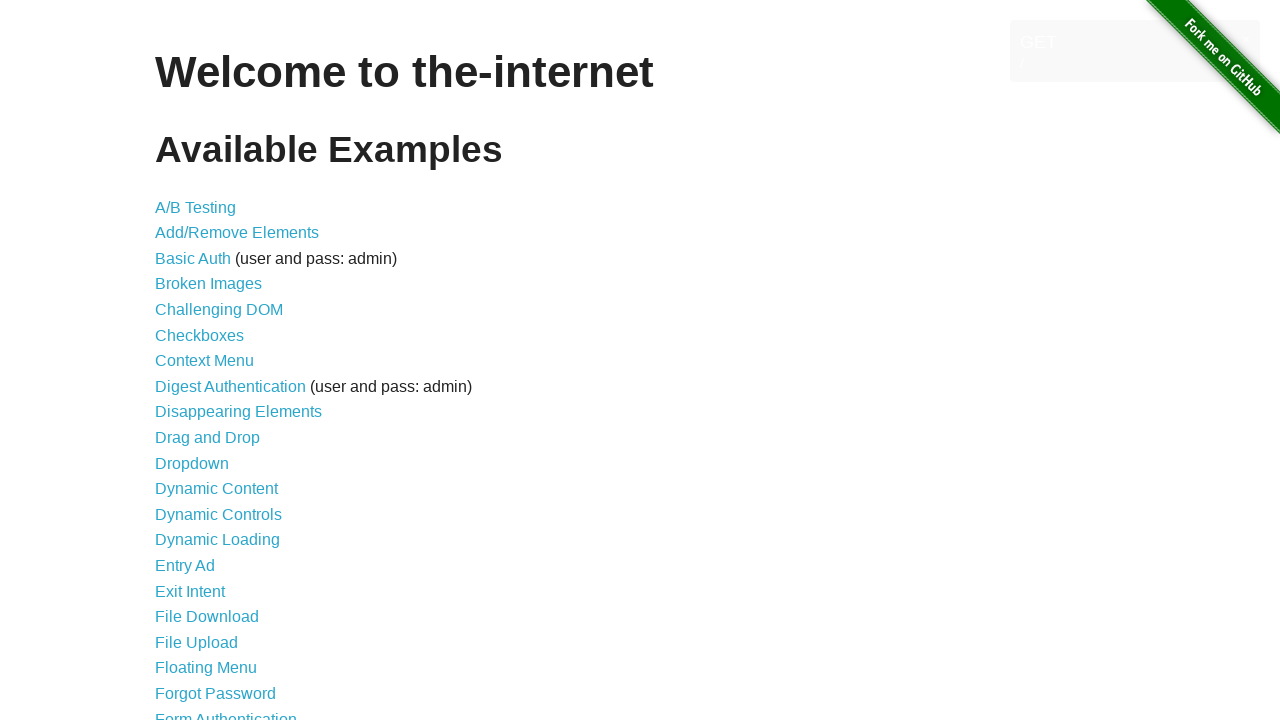

Displayed error growl notification
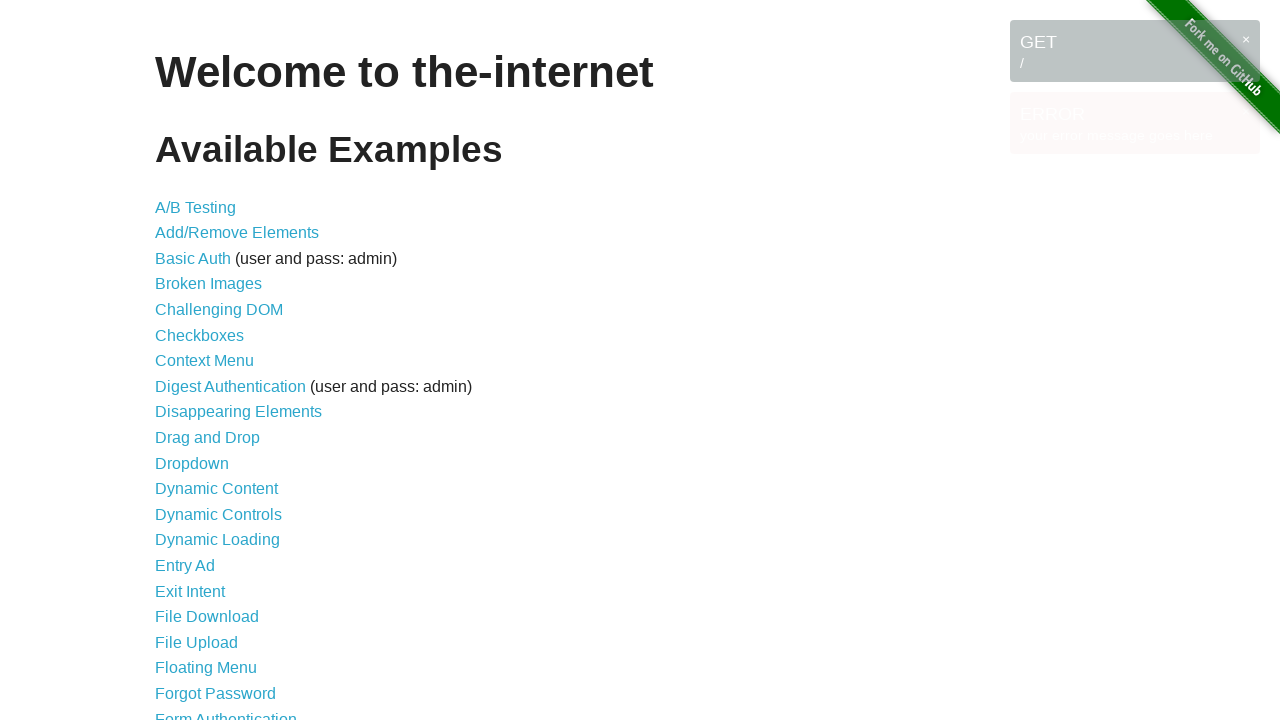

Displayed notice growl notification
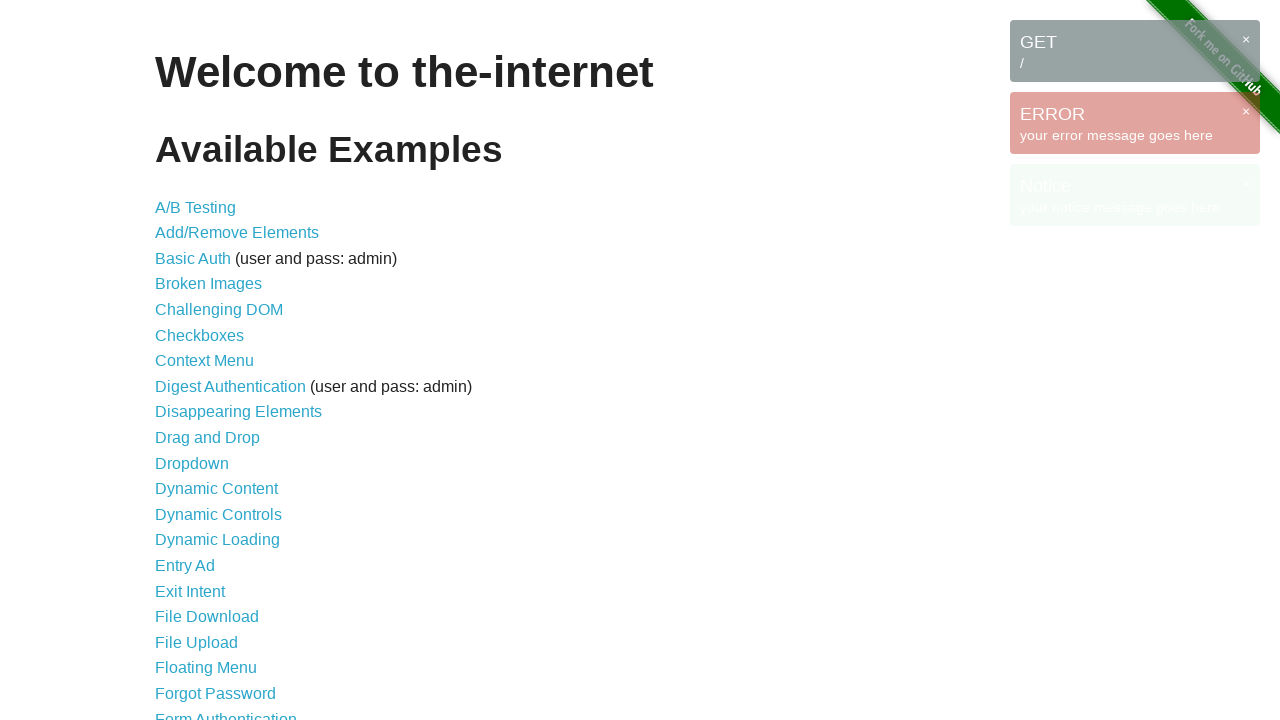

Displayed warning growl notification
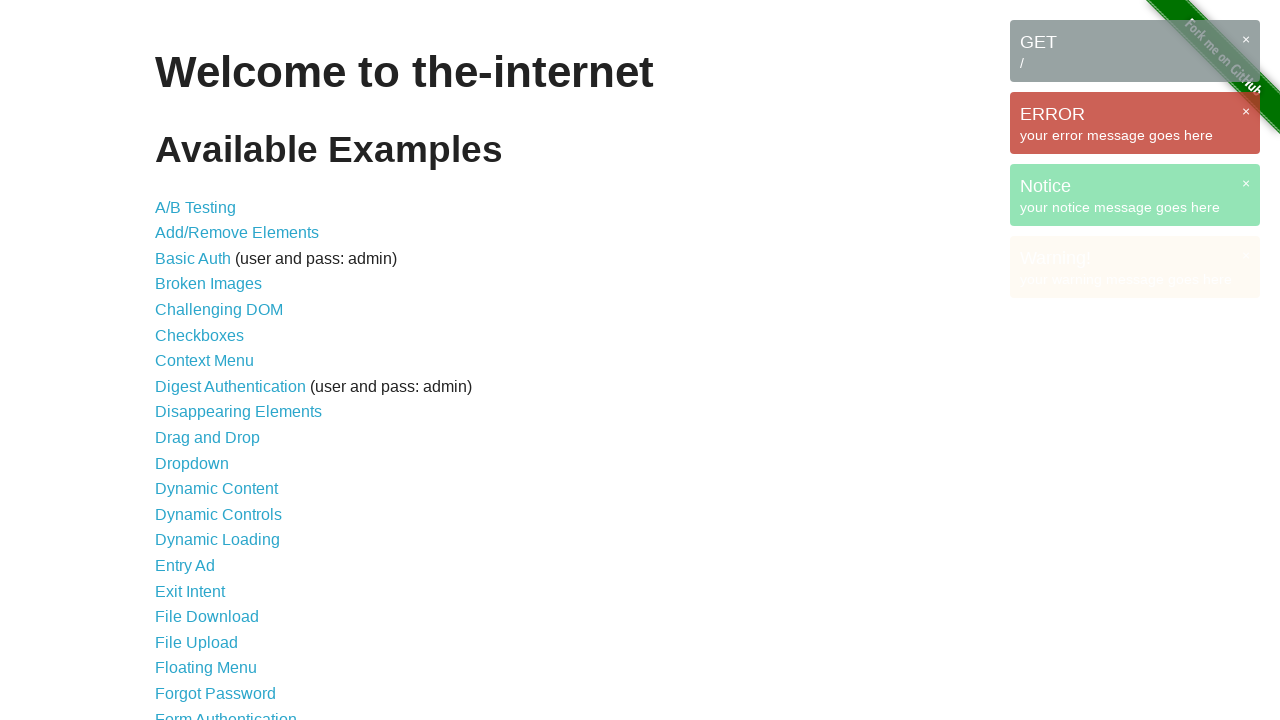

All growl notification messages are visible on the page
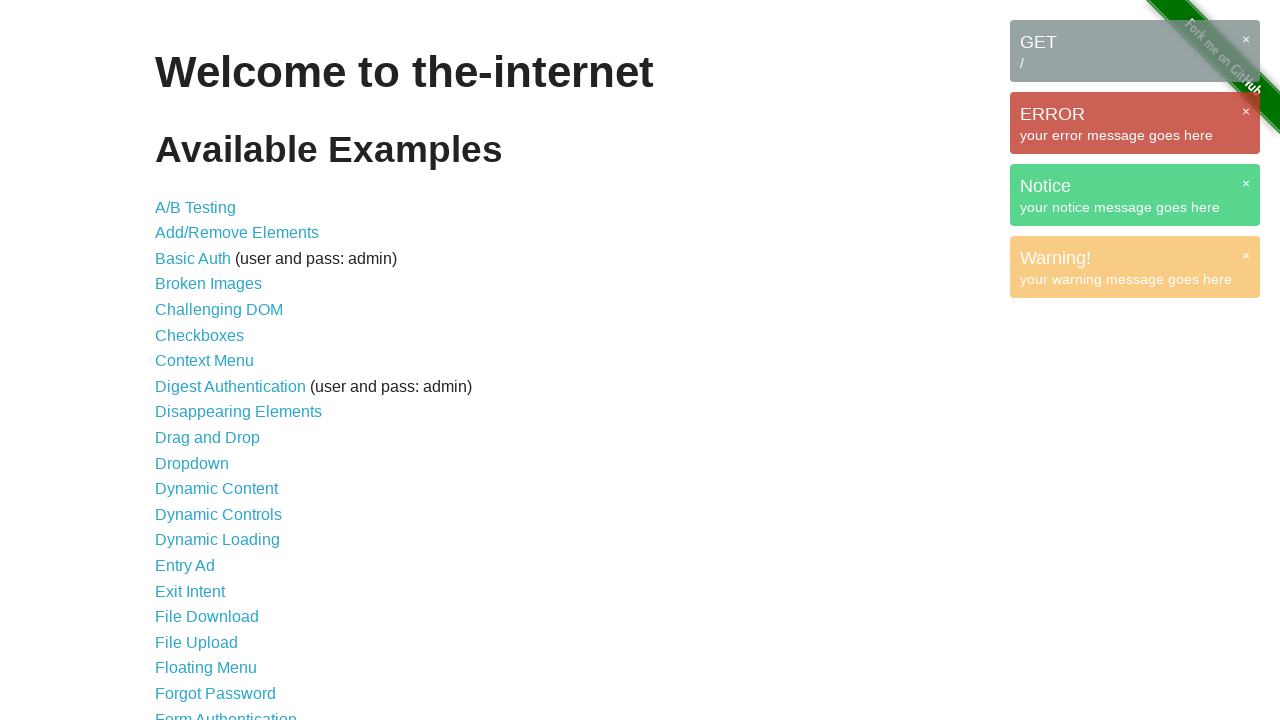

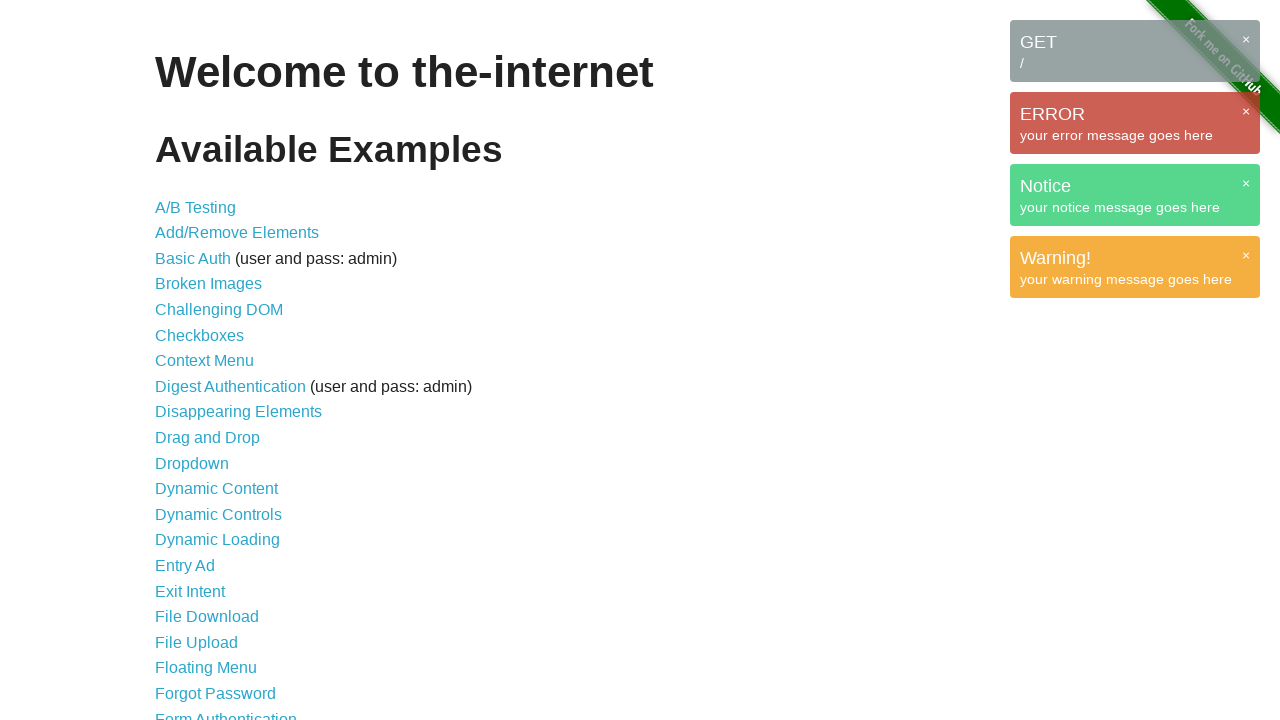